Tests passenger count dropdown functionality by clicking to open the dropdown, incrementing the adult passenger count 4 times, then closing the dropdown

Starting URL: https://rahulshettyacademy.com/dropdownsPractise/

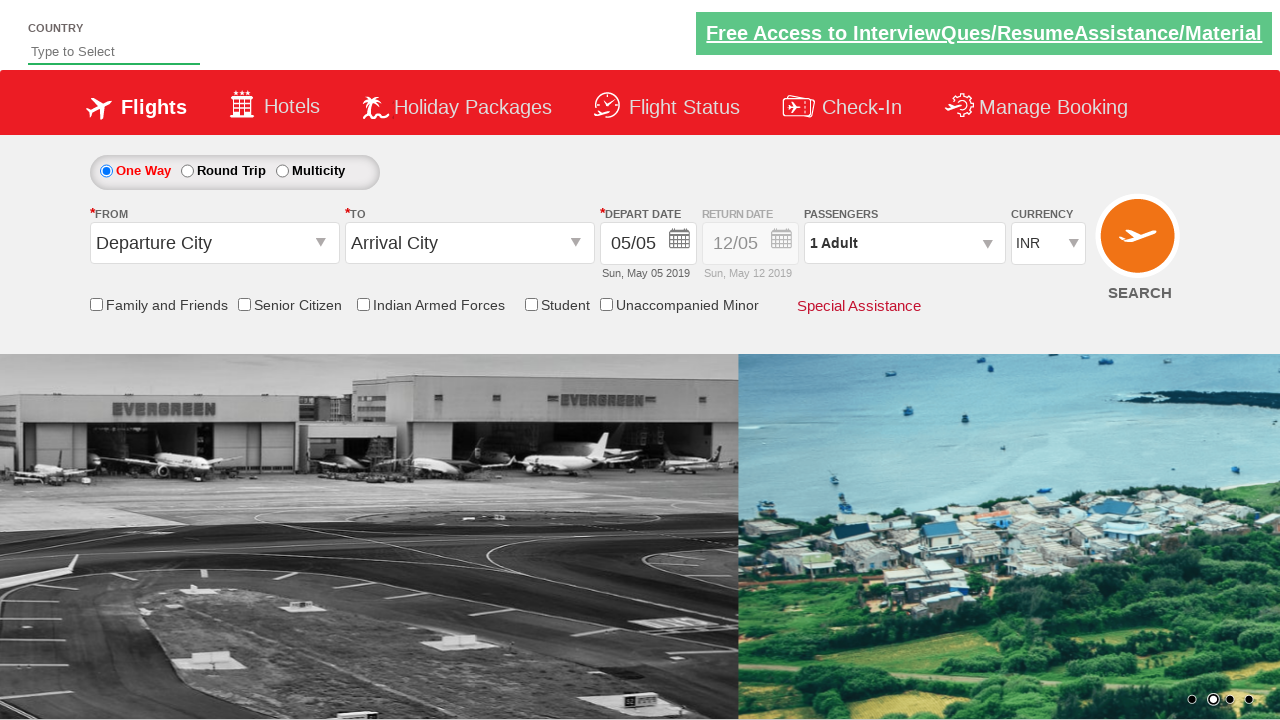

Clicked passenger info dropdown to open it at (904, 243) on #divpaxinfo
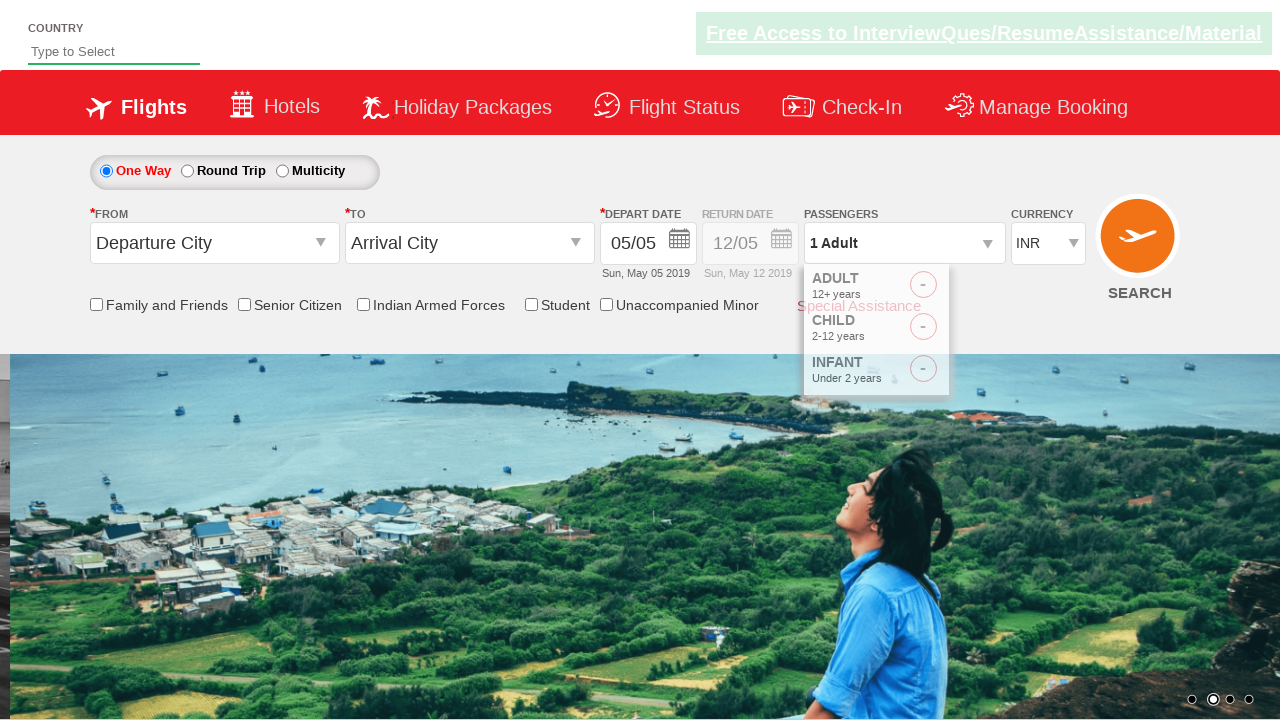

Dropdown opened and increment adult button became visible
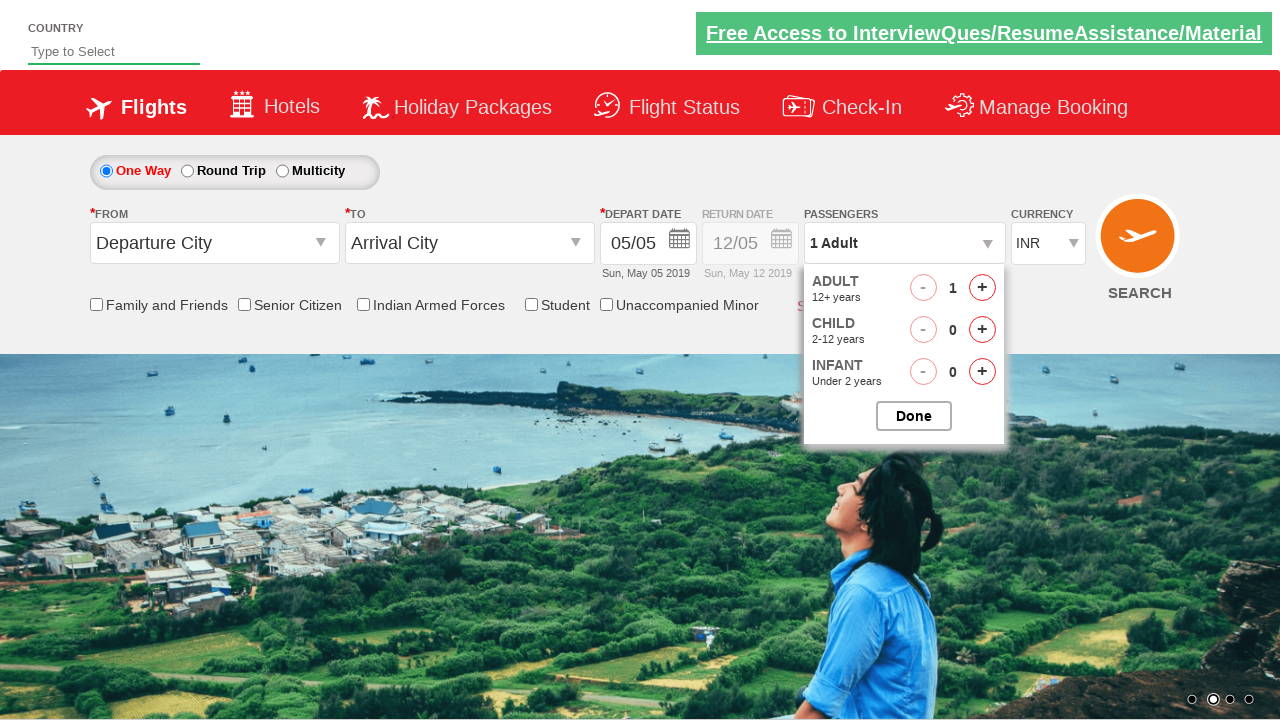

Clicked increment adult button (click 1 of 4) at (982, 288) on #hrefIncAdt
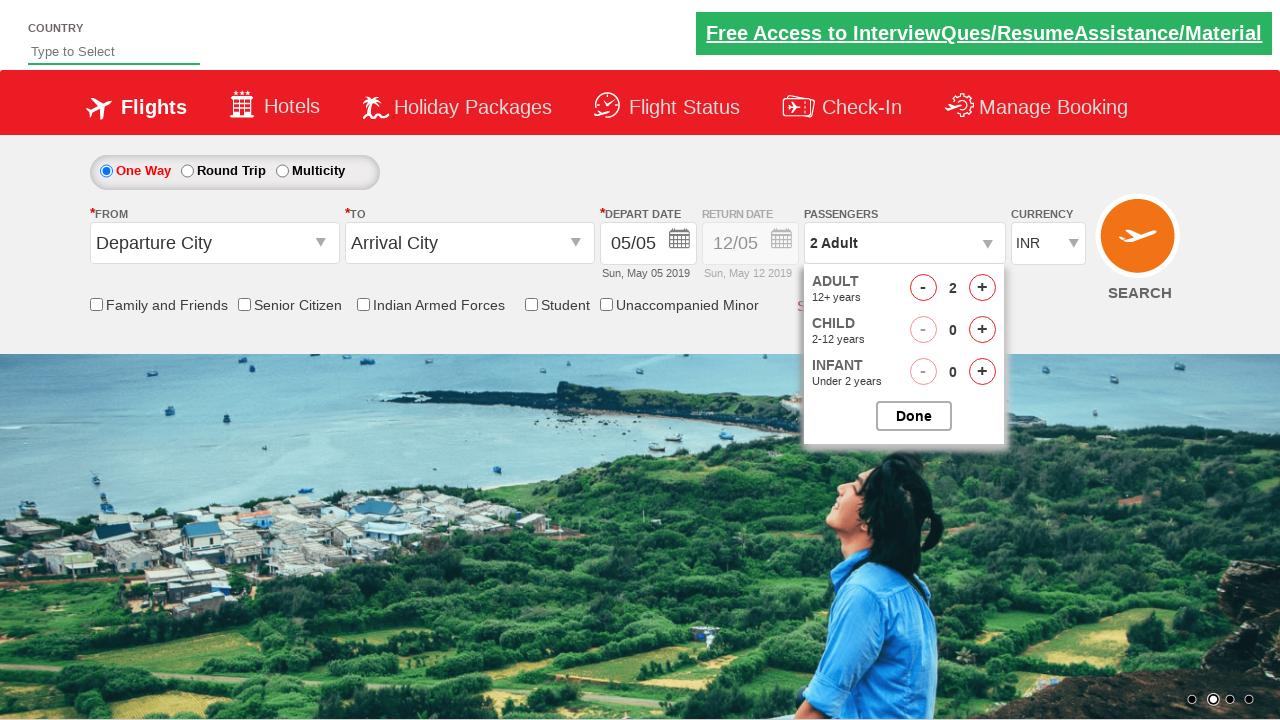

Clicked increment adult button (click 2 of 4) at (982, 288) on #hrefIncAdt
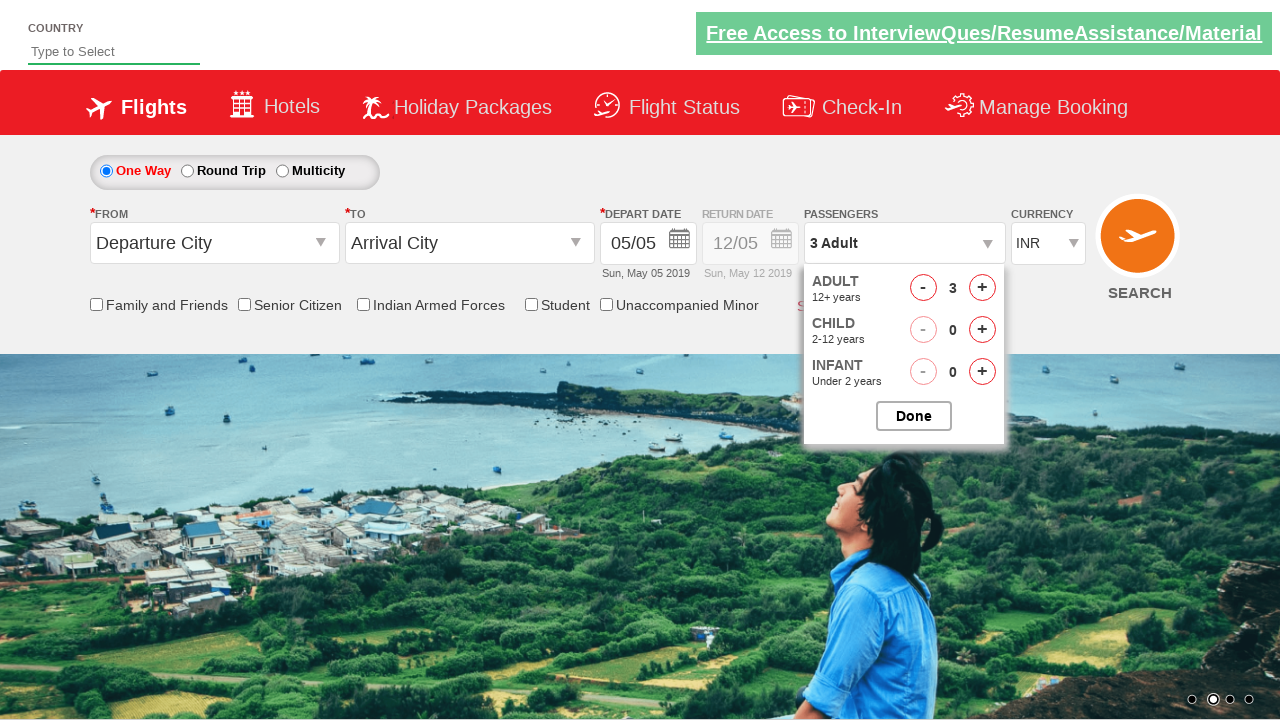

Clicked increment adult button (click 3 of 4) at (982, 288) on #hrefIncAdt
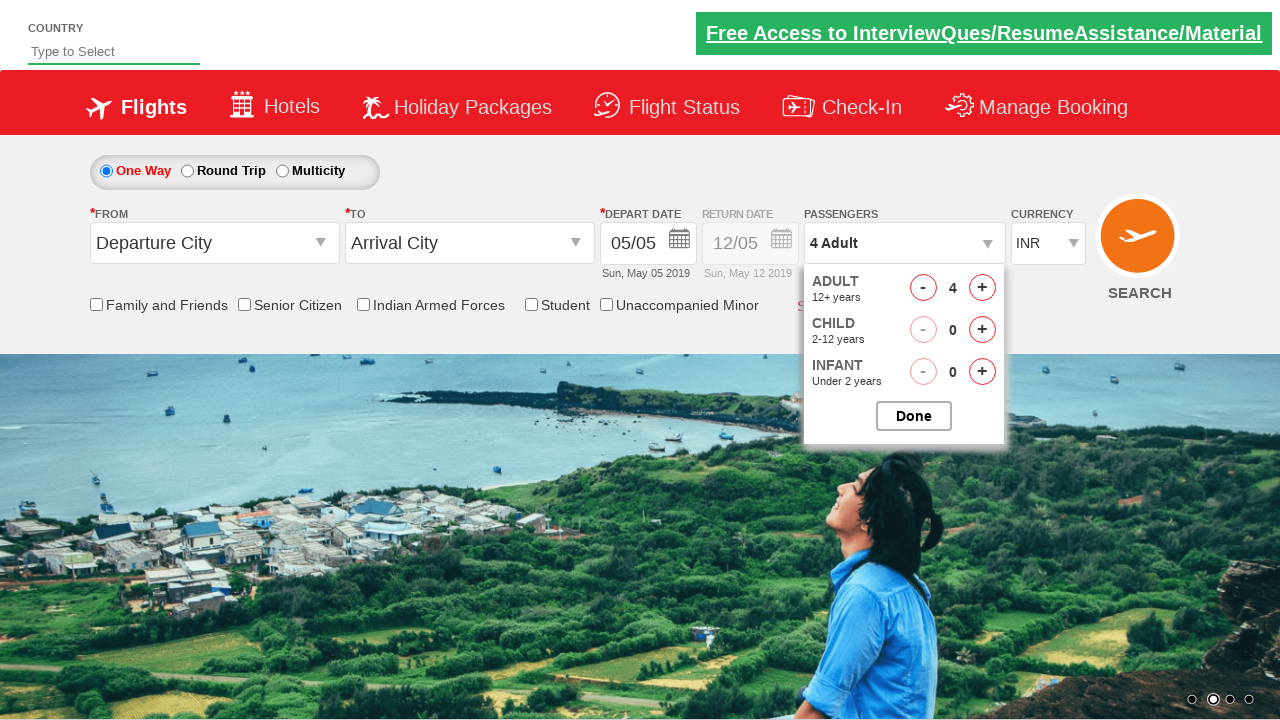

Clicked increment adult button (click 4 of 4) at (982, 288) on #hrefIncAdt
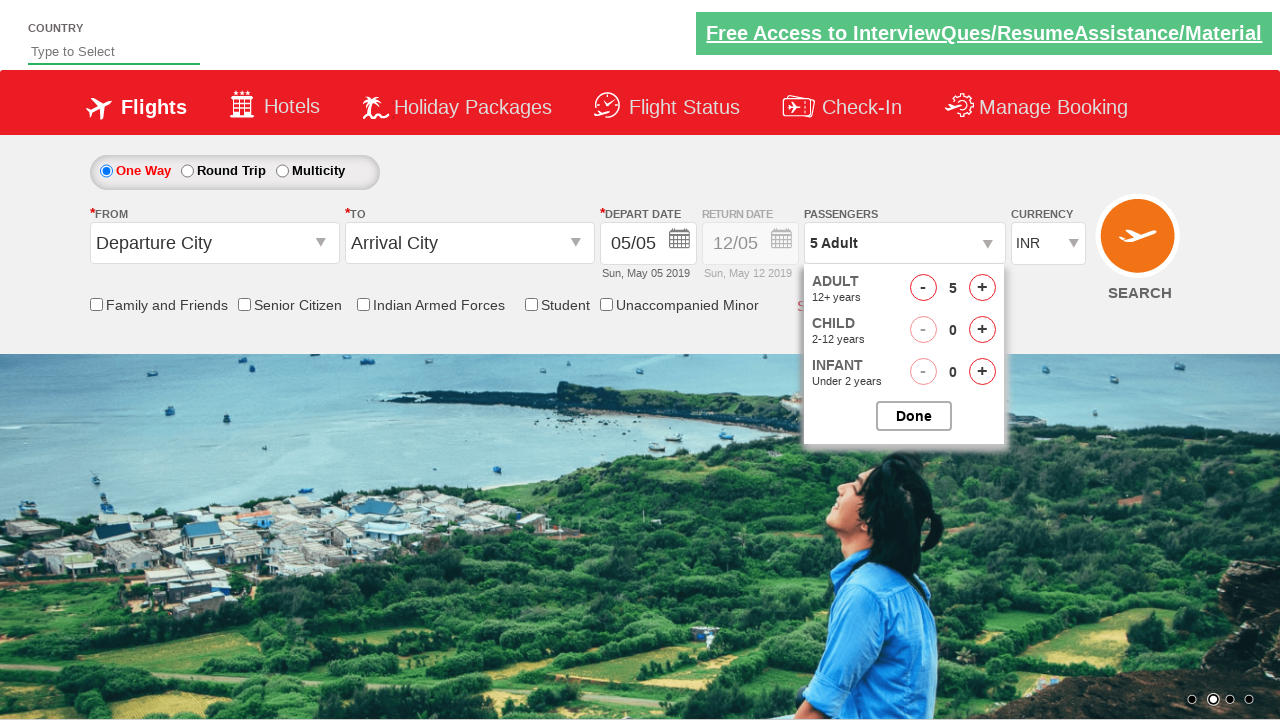

Clicked button to close passenger options dropdown at (914, 416) on #btnclosepaxoption
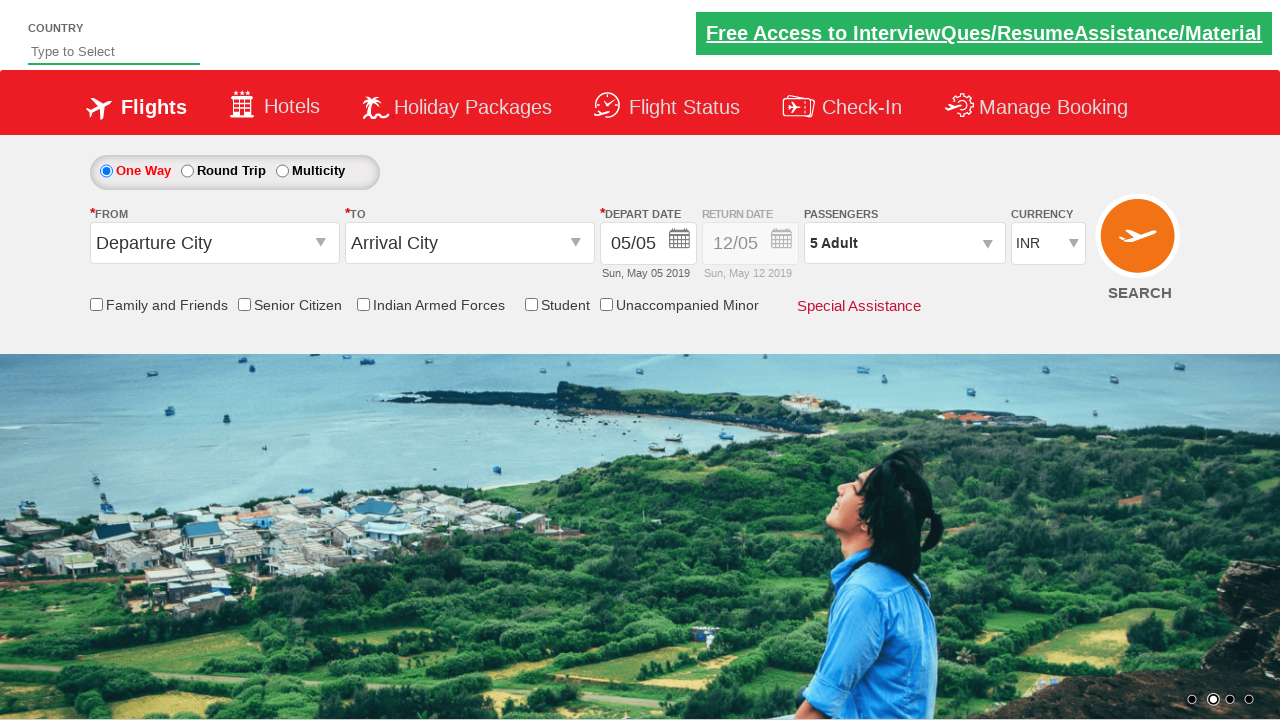

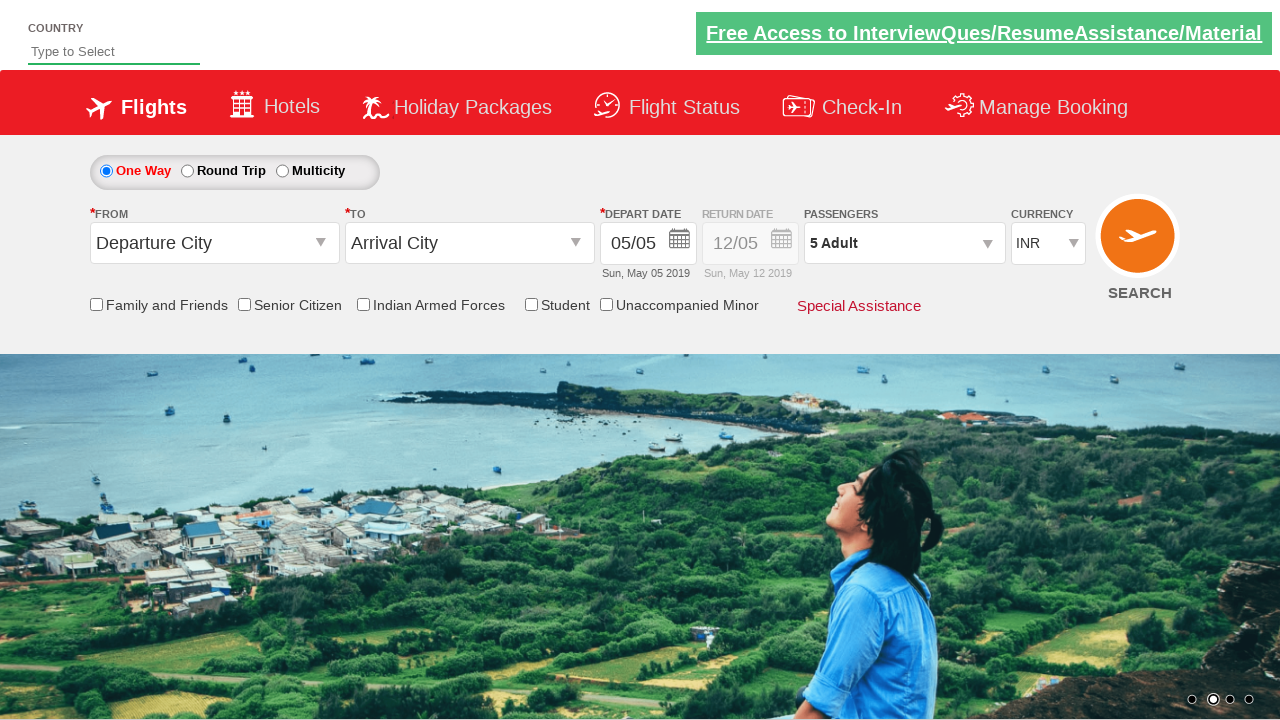